Tests clicking a button to trigger a simple alert popup and accepting it

Starting URL: https://demoqa.com/alerts

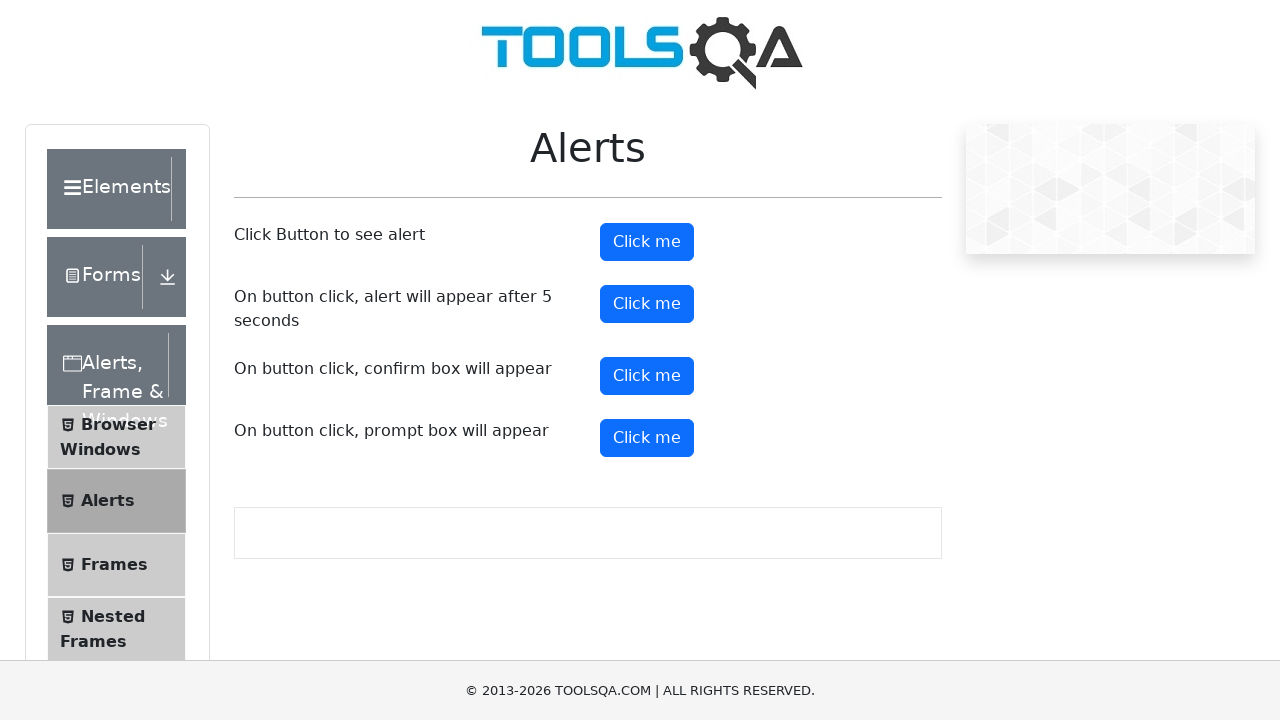

Navigated to alerts demo page
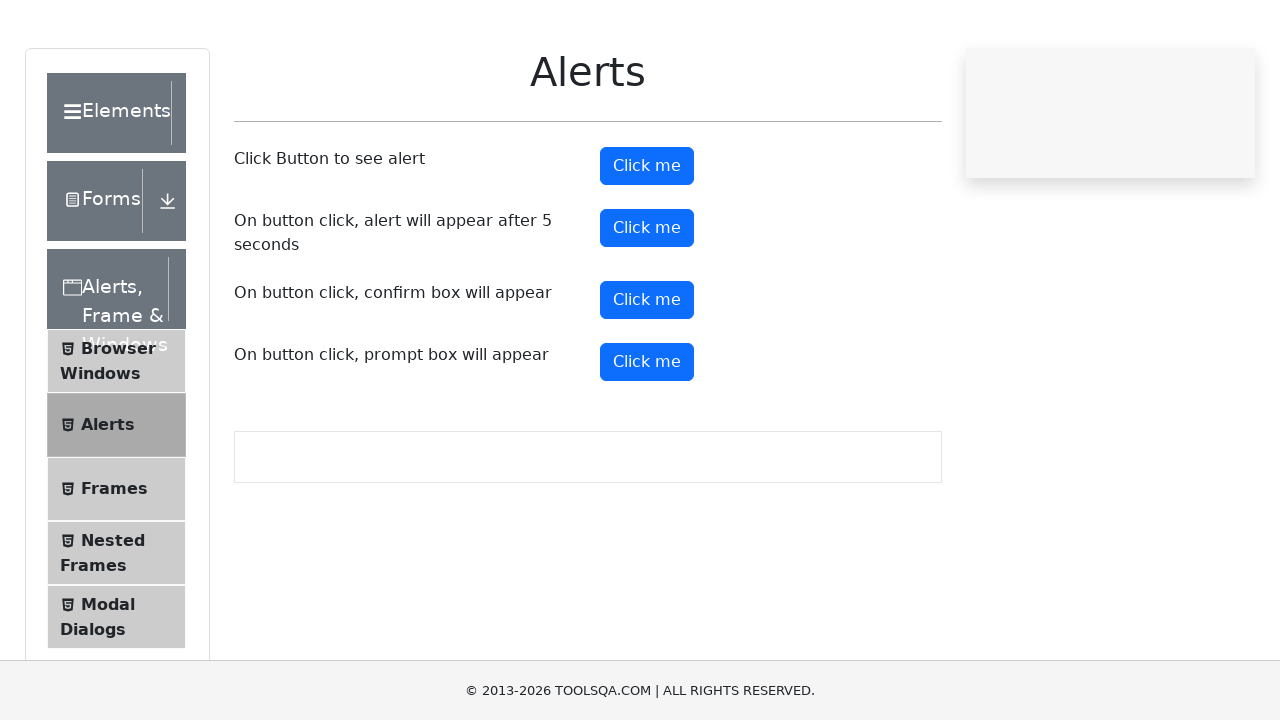

Clicked alert button to trigger popup at (647, 242) on #alertButton
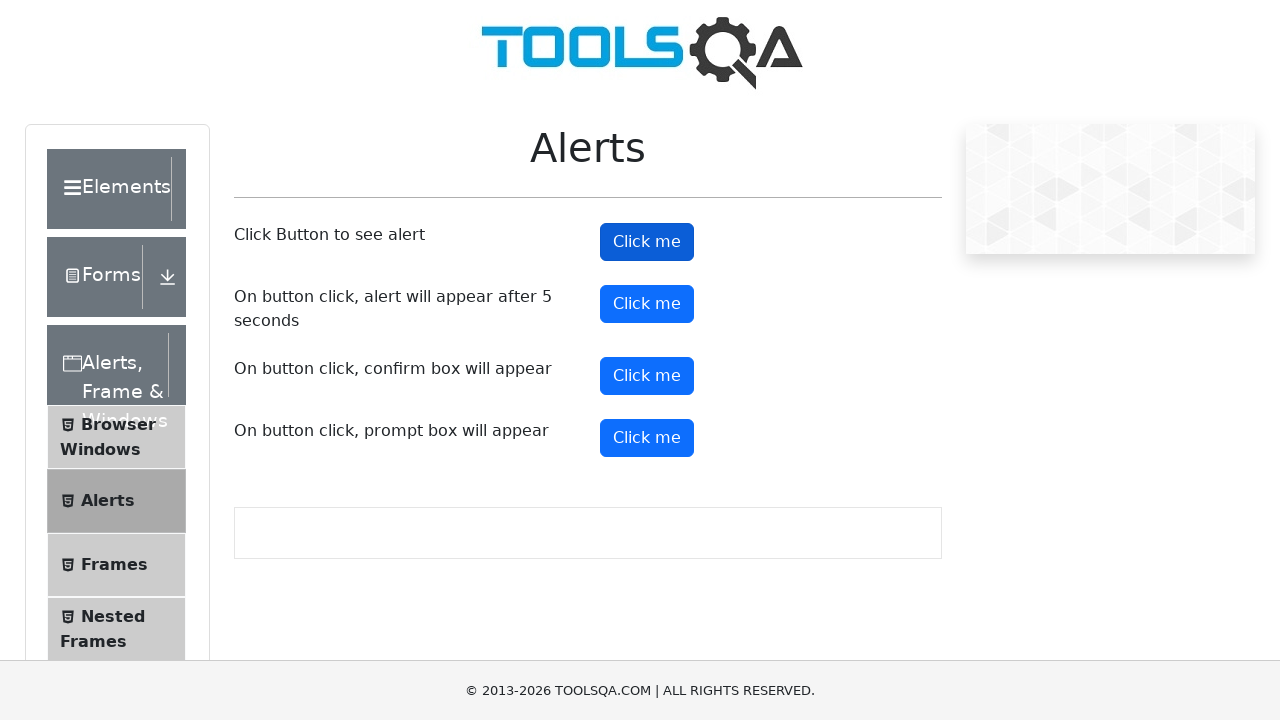

Accepted the alert popup
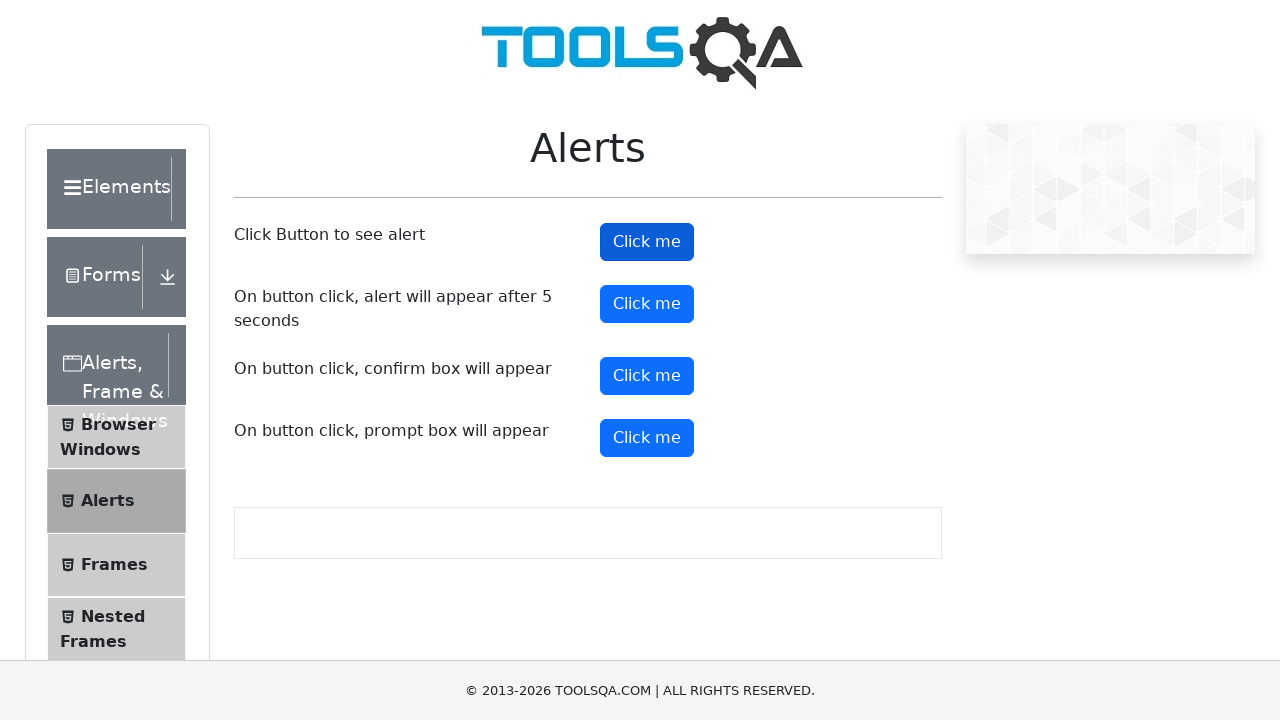

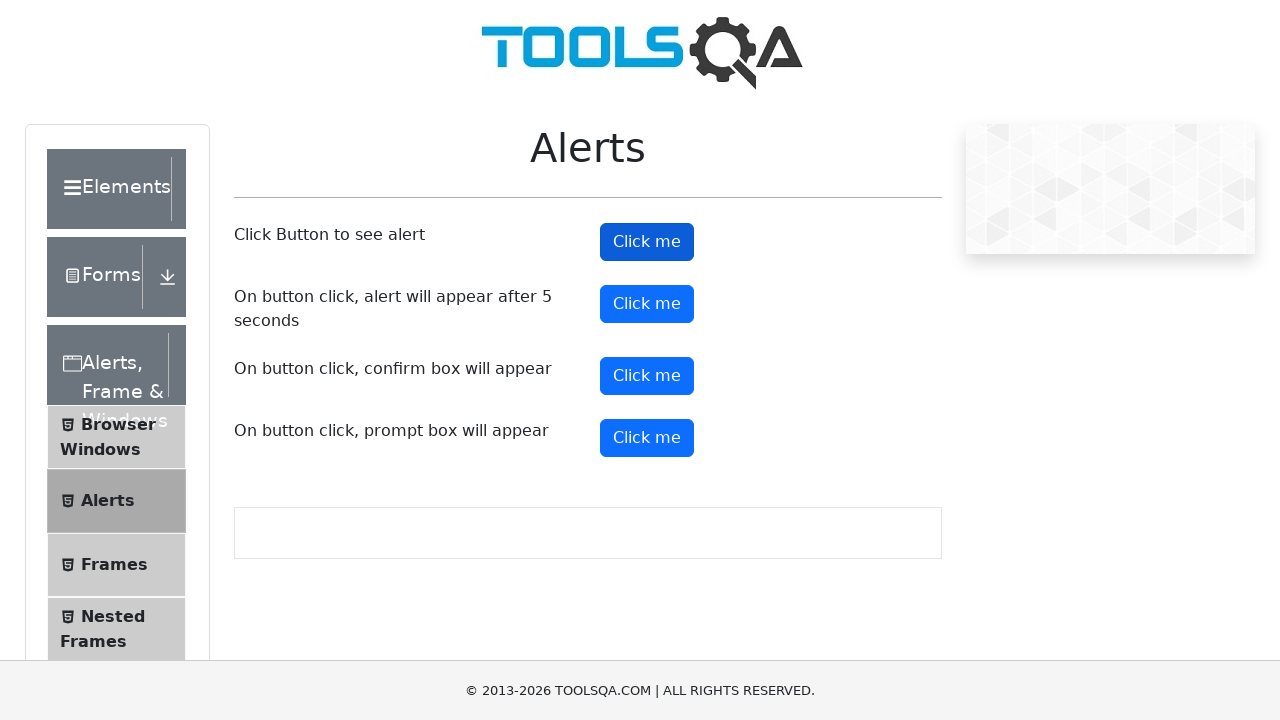